Tests the Playwright documentation homepage by clicking the "Get started" link and verifying navigation to the intro page

Starting URL: https://playwright.dev/

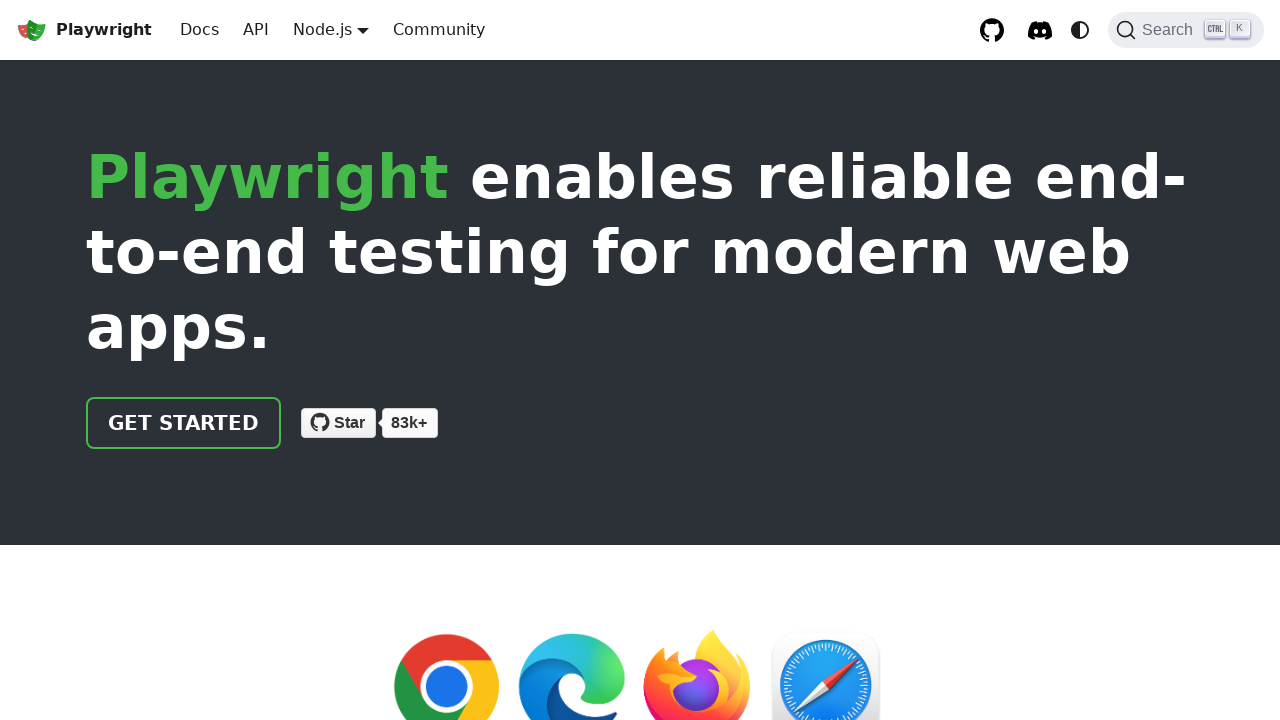

Clicked 'Get started' link on Playwright documentation homepage at (184, 423) on internal:role=link[name="Get started"i]
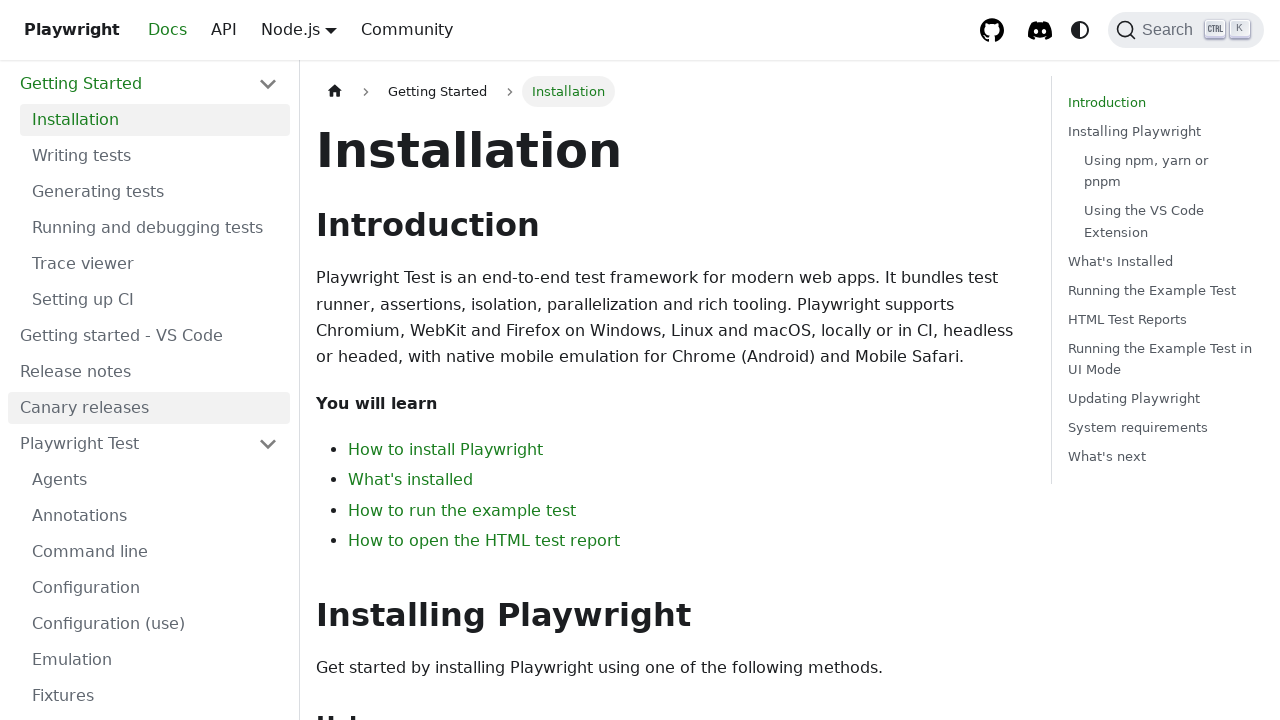

Successfully navigated to intro page
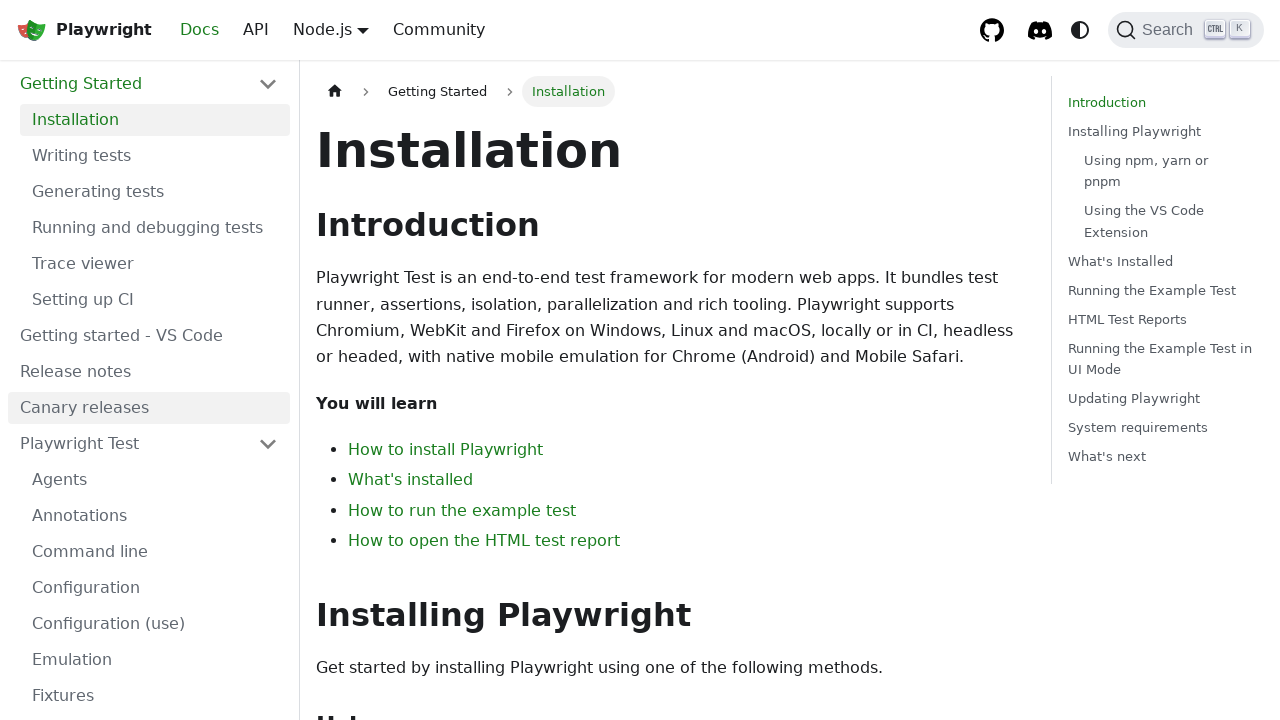

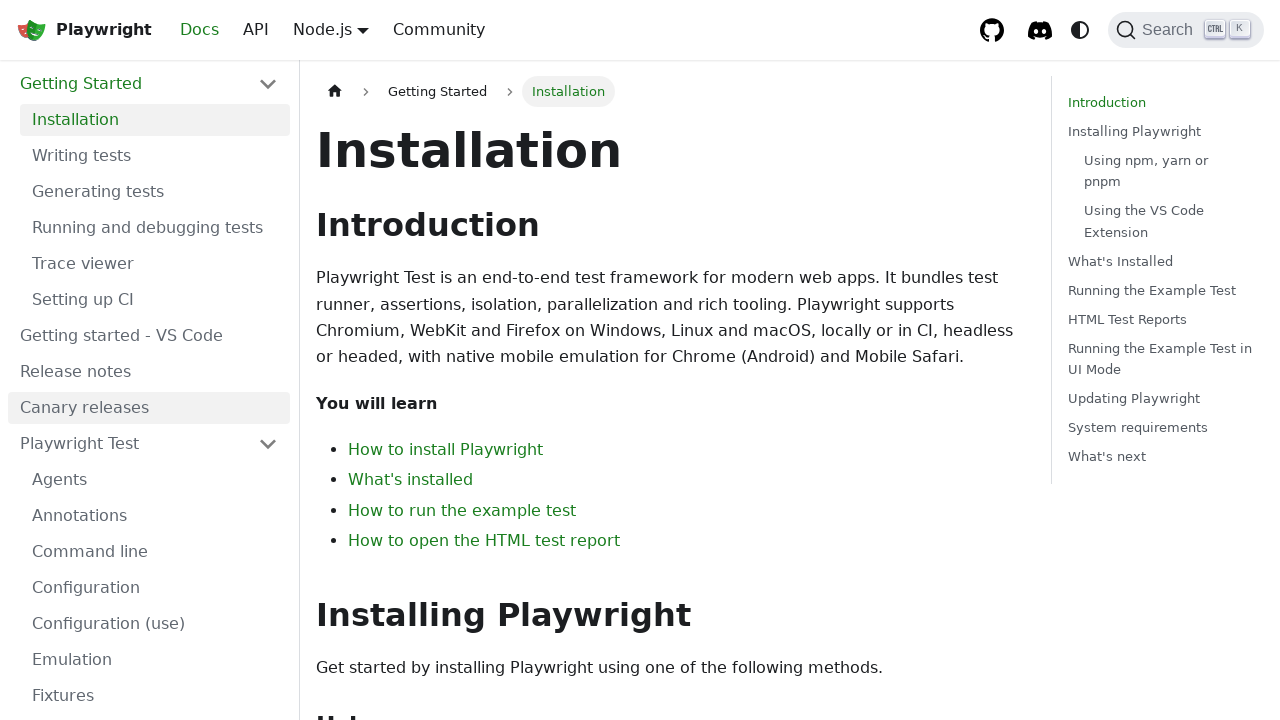